Tests clicking a link that returns a 204 No Content response and verifying the response message

Starting URL: https://demoqa.com/links

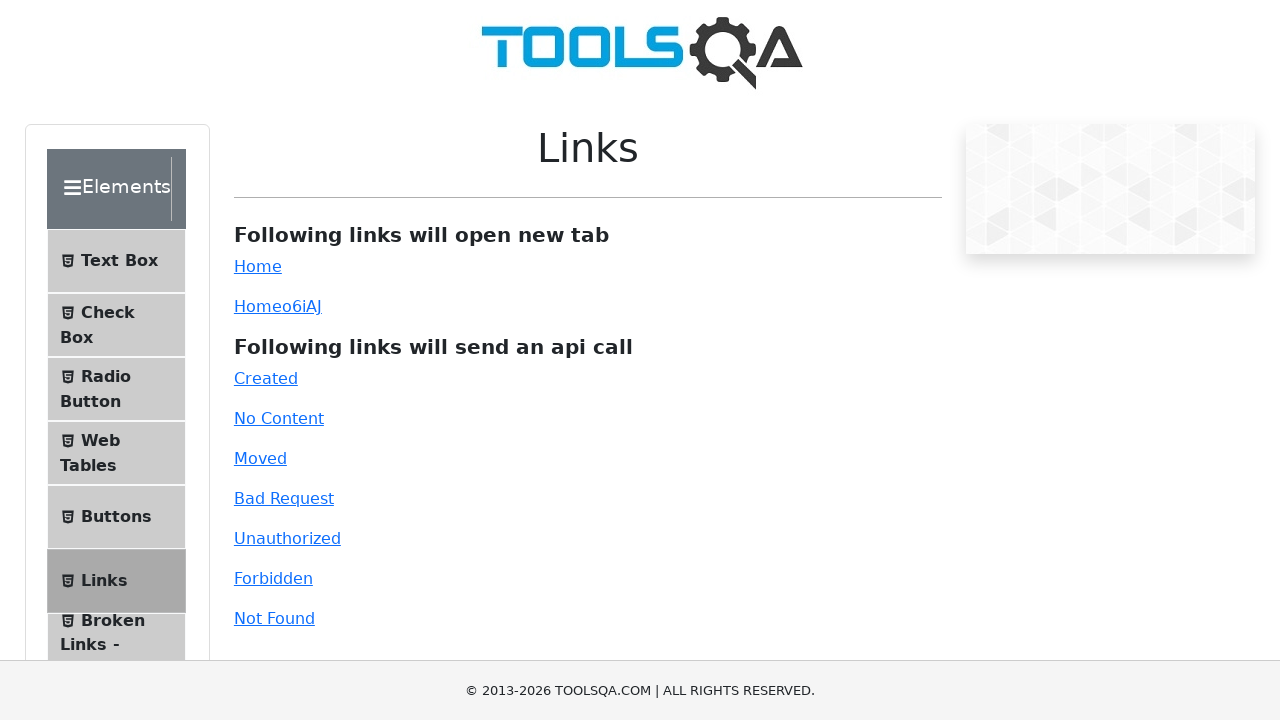

Scrolled 'No Content' link into view
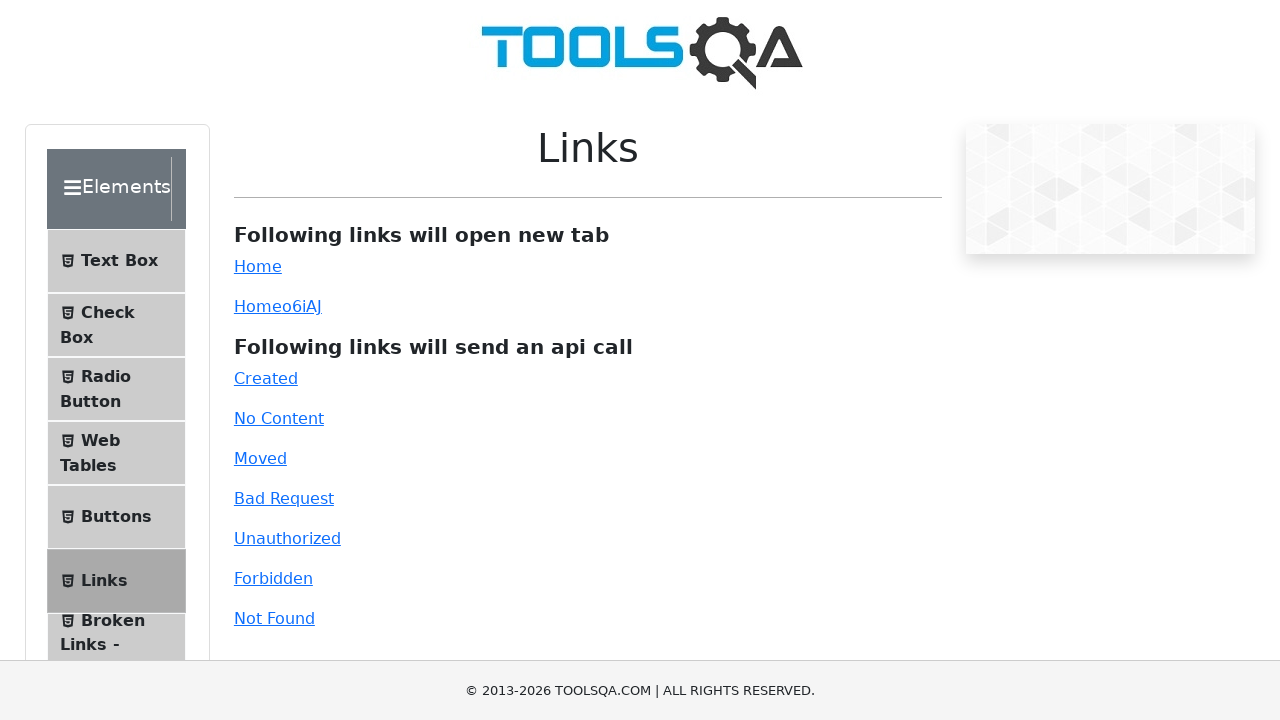

Clicked 'No Content' link (204 response expected) at (279, 418) on #no-content
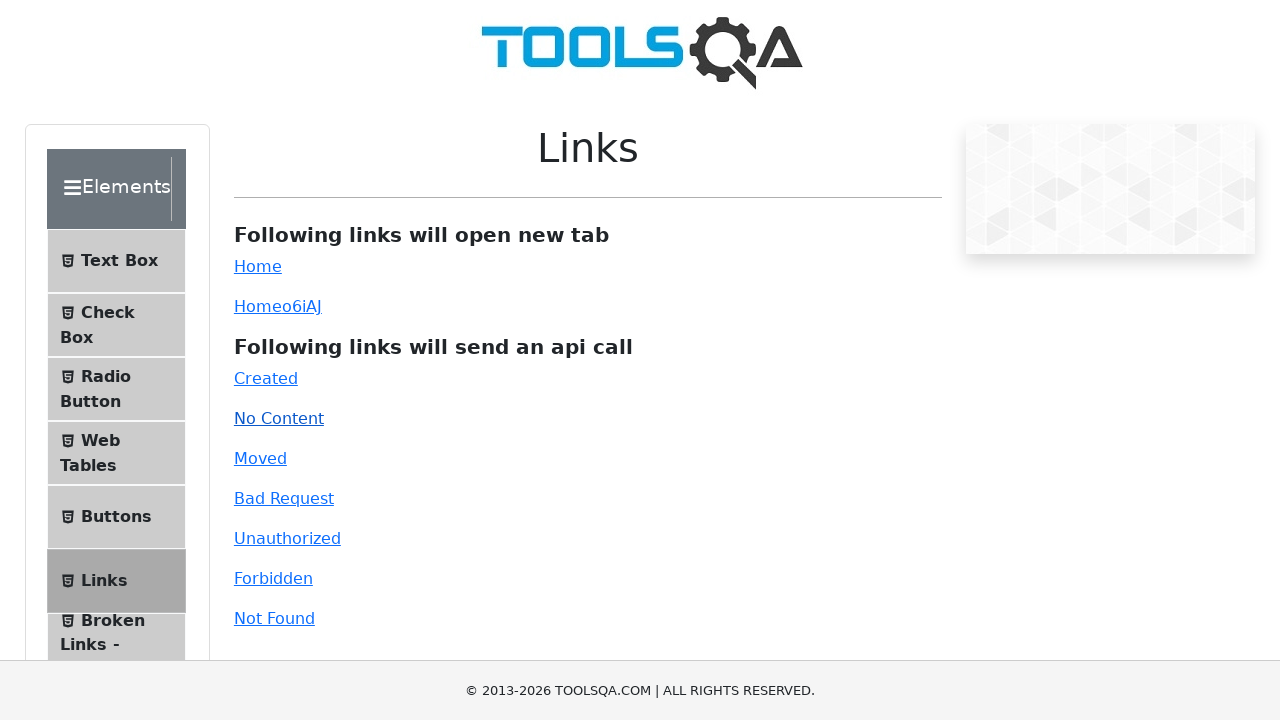

Response message appeared on page
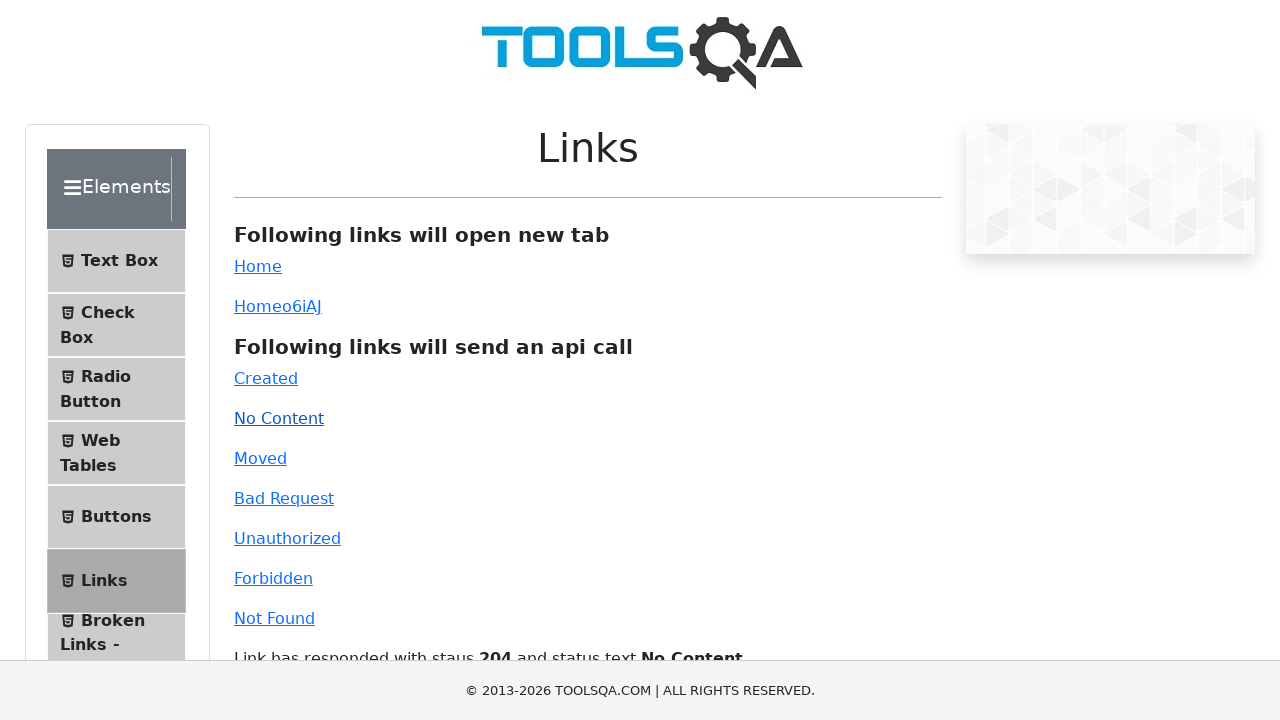

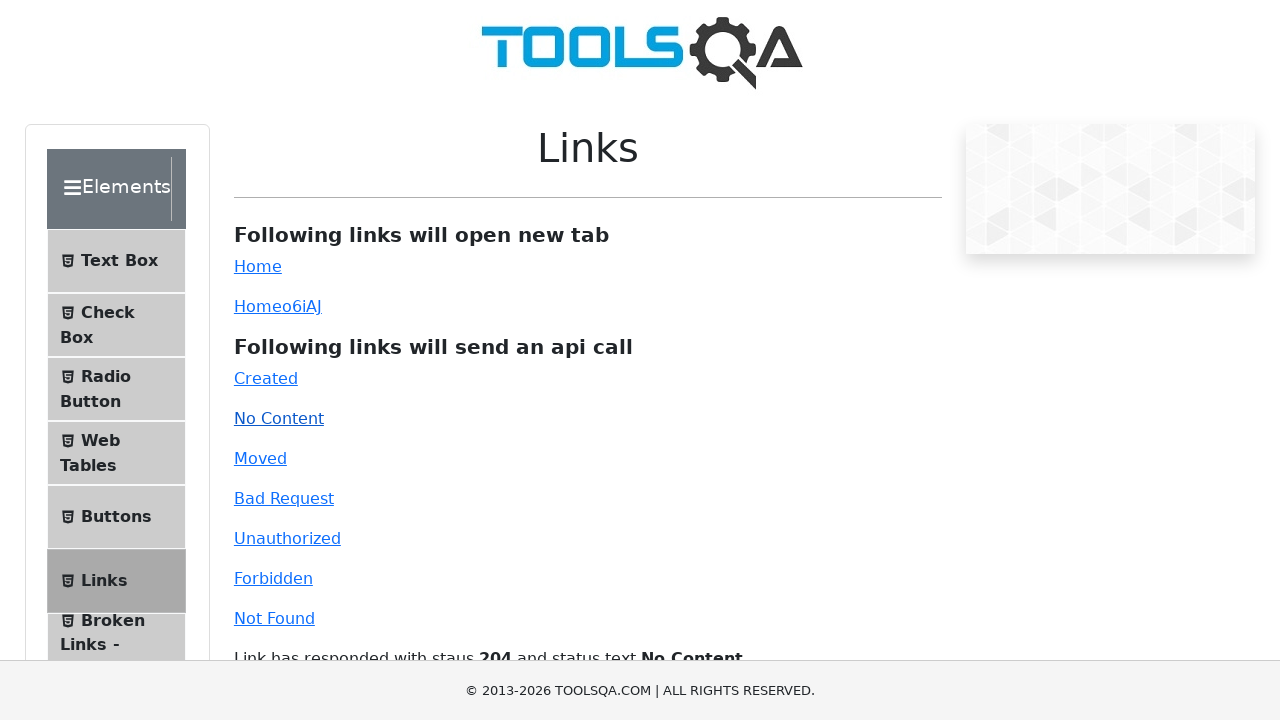